Tests the complete flight booking process on BlazeDemo by selecting departure/destination cities, choosing a flight, filling passenger details, and completing the purchase

Starting URL: https://blazedemo.com/

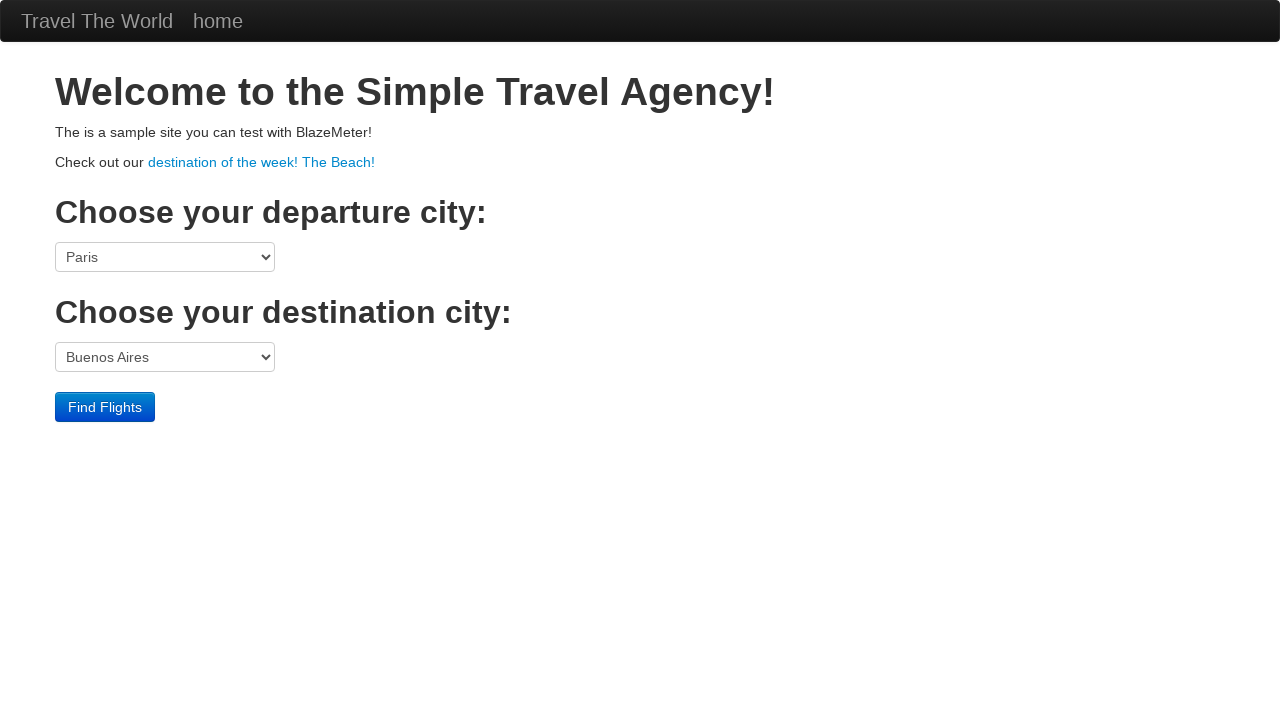

Selected departure city: Mexico City on select[name='fromPort']
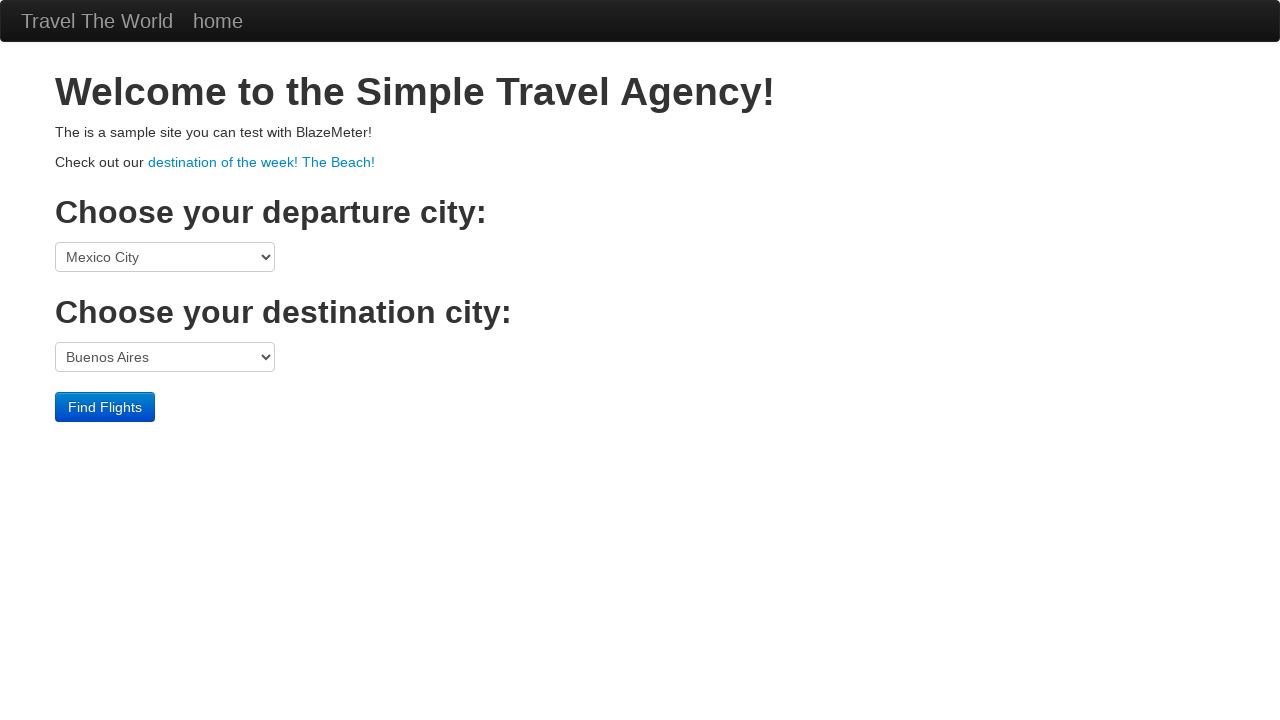

Selected destination city: Dublin on select[name='toPort']
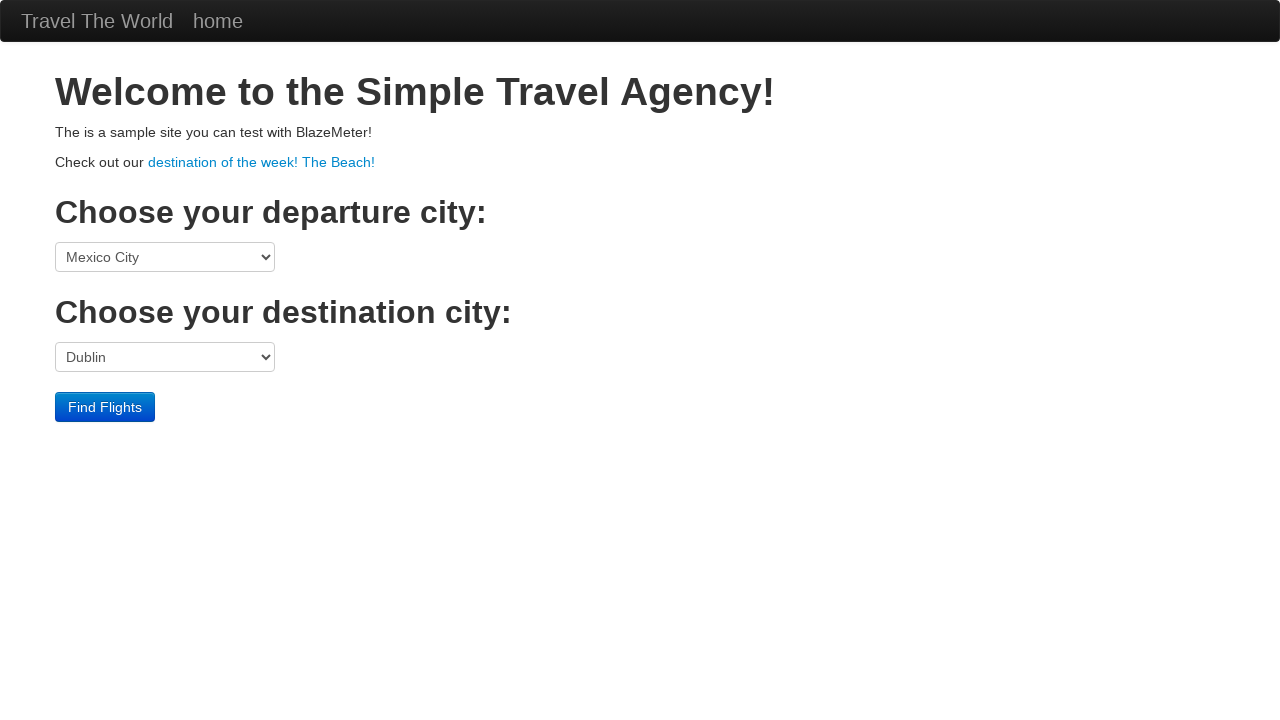

Clicked 'Find Flights' button at (105, 407) on input.btn.btn-primary
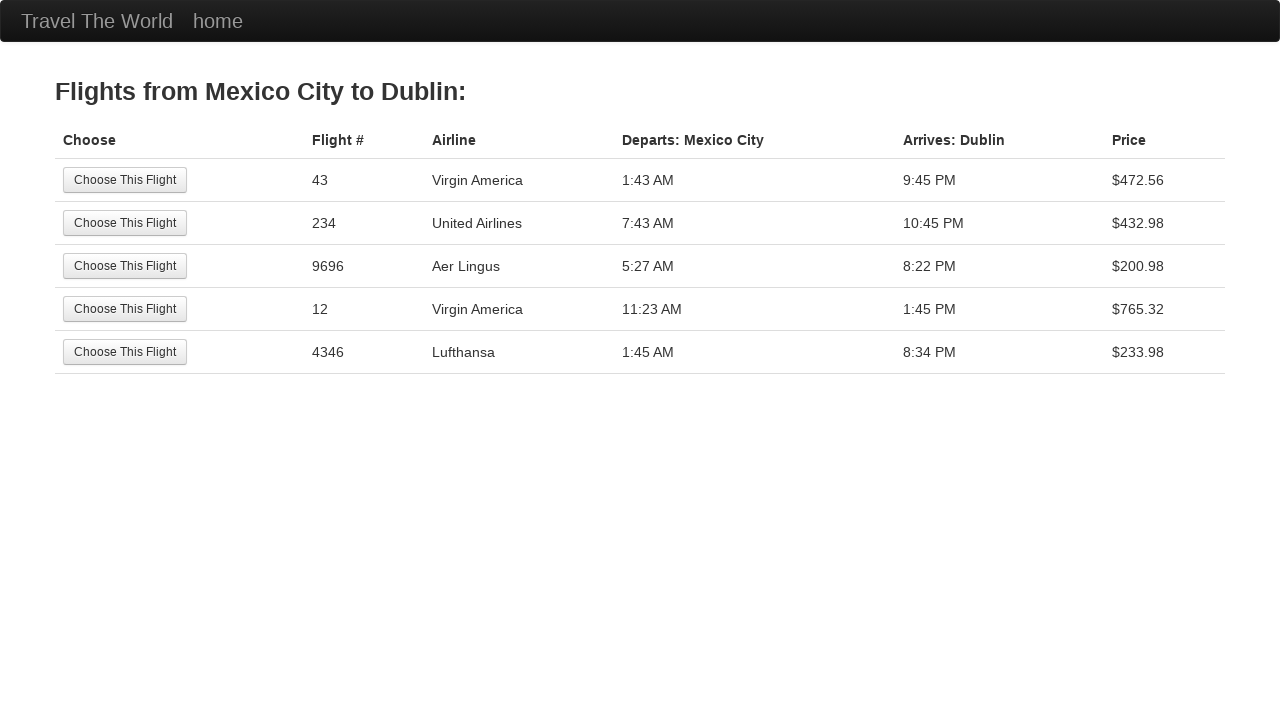

Waited for flight options to load
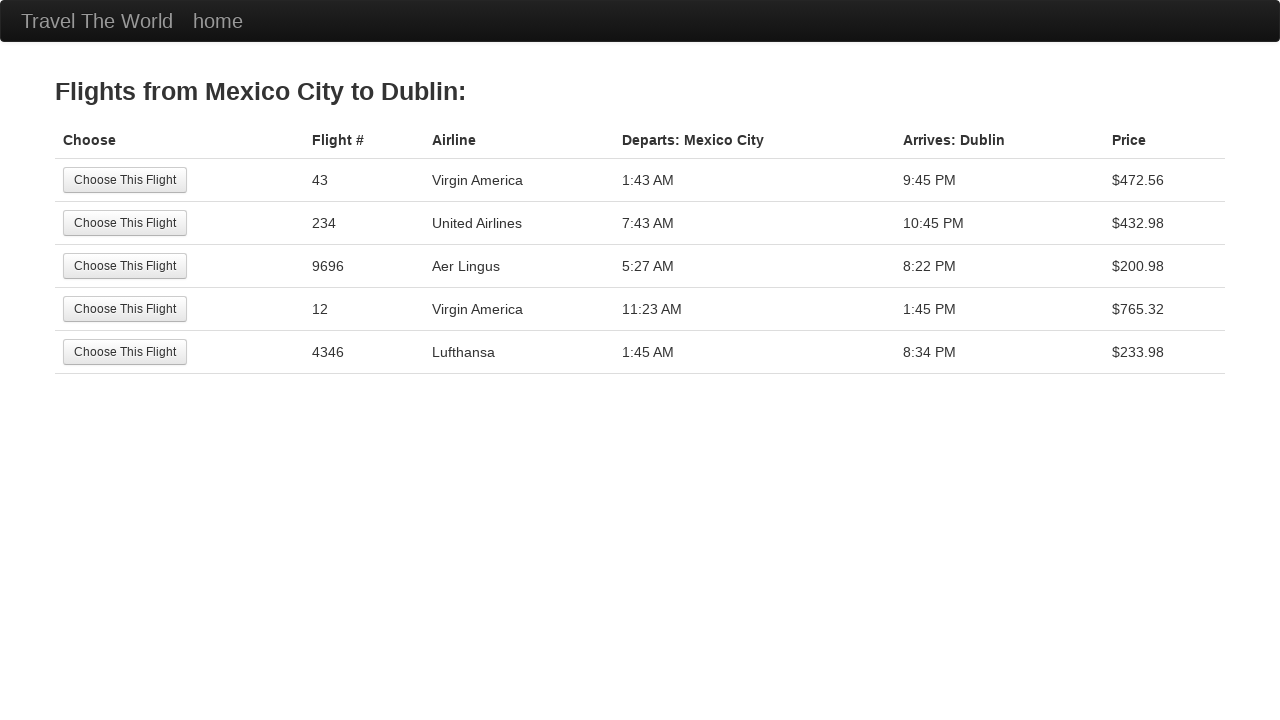

Selected the 4th flight option at (125, 309) on input.btn.btn-small >> nth=3
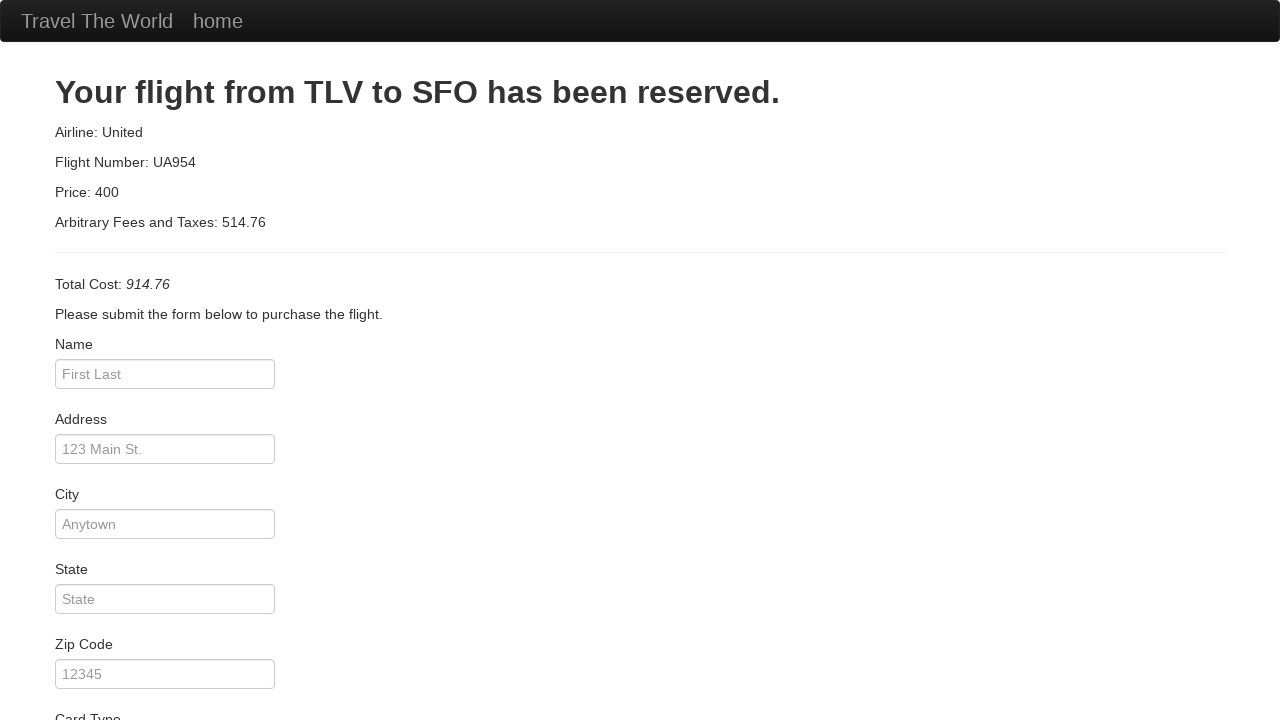

Filled passenger name: John Smith on input#inputName
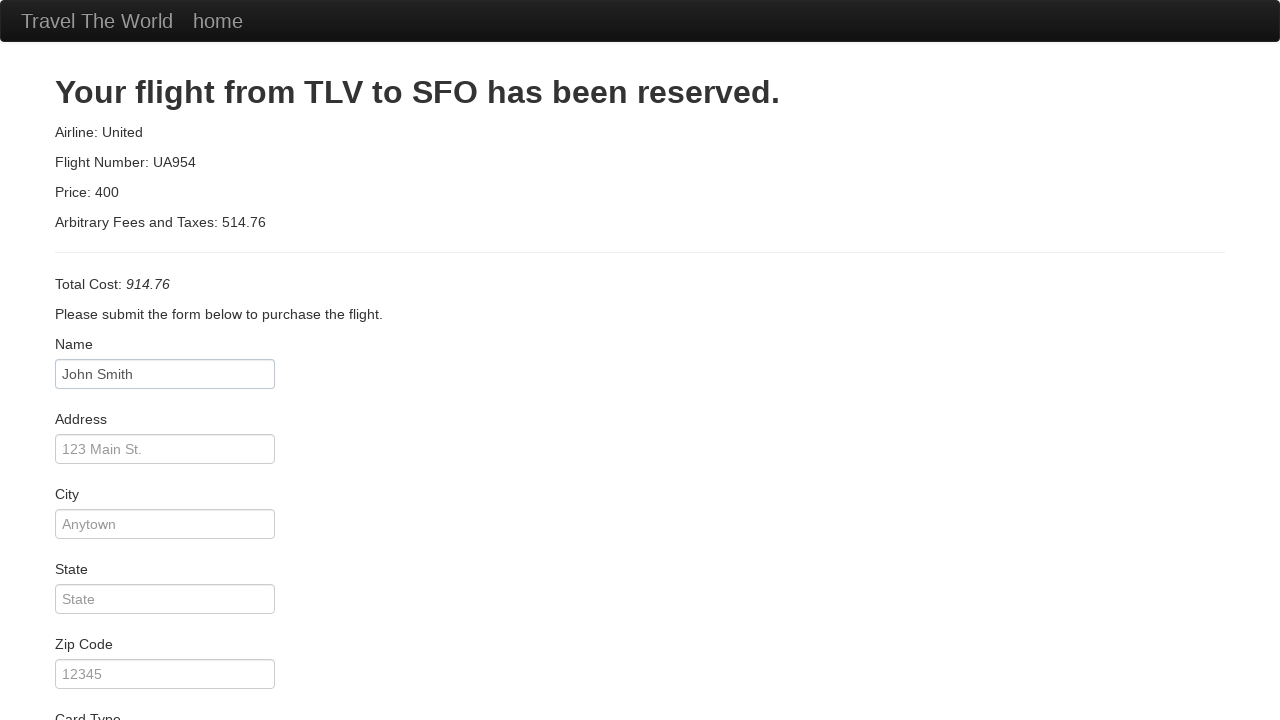

Filled address: 456 Oak Street on input[name='address']
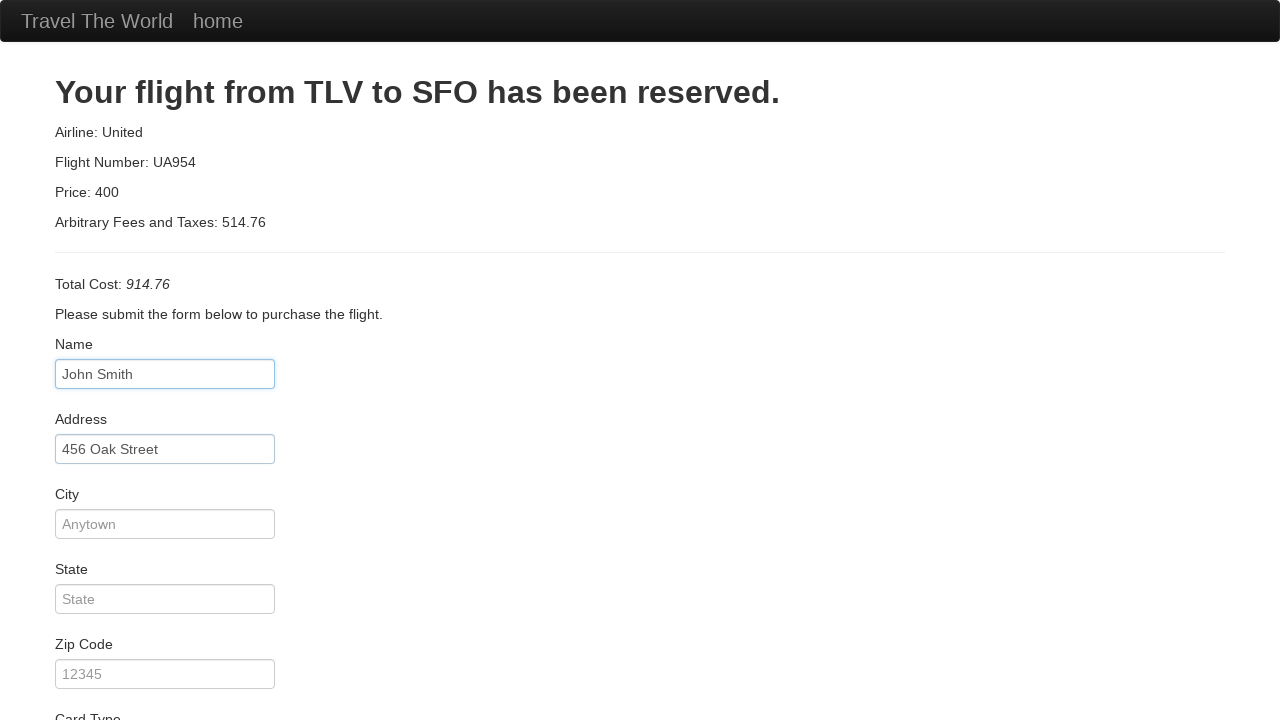

Filled city: San Francisco on input[name='city']
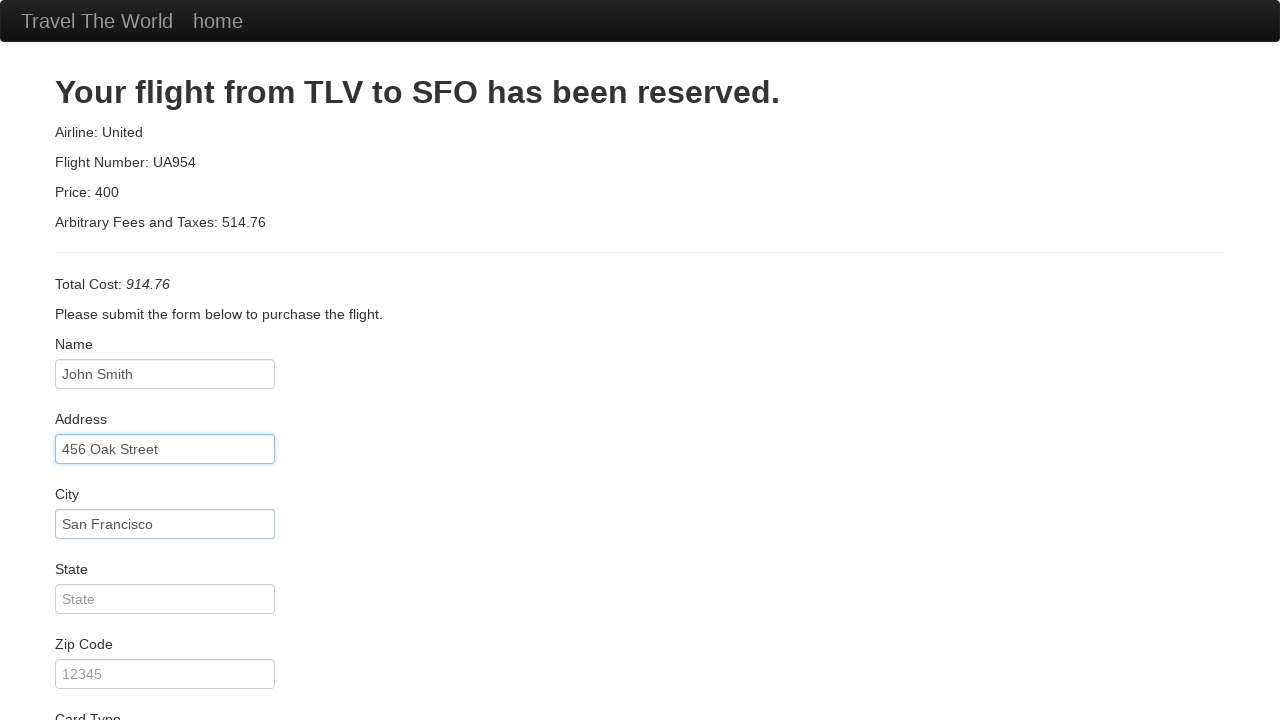

Filled state: California on input[name='state']
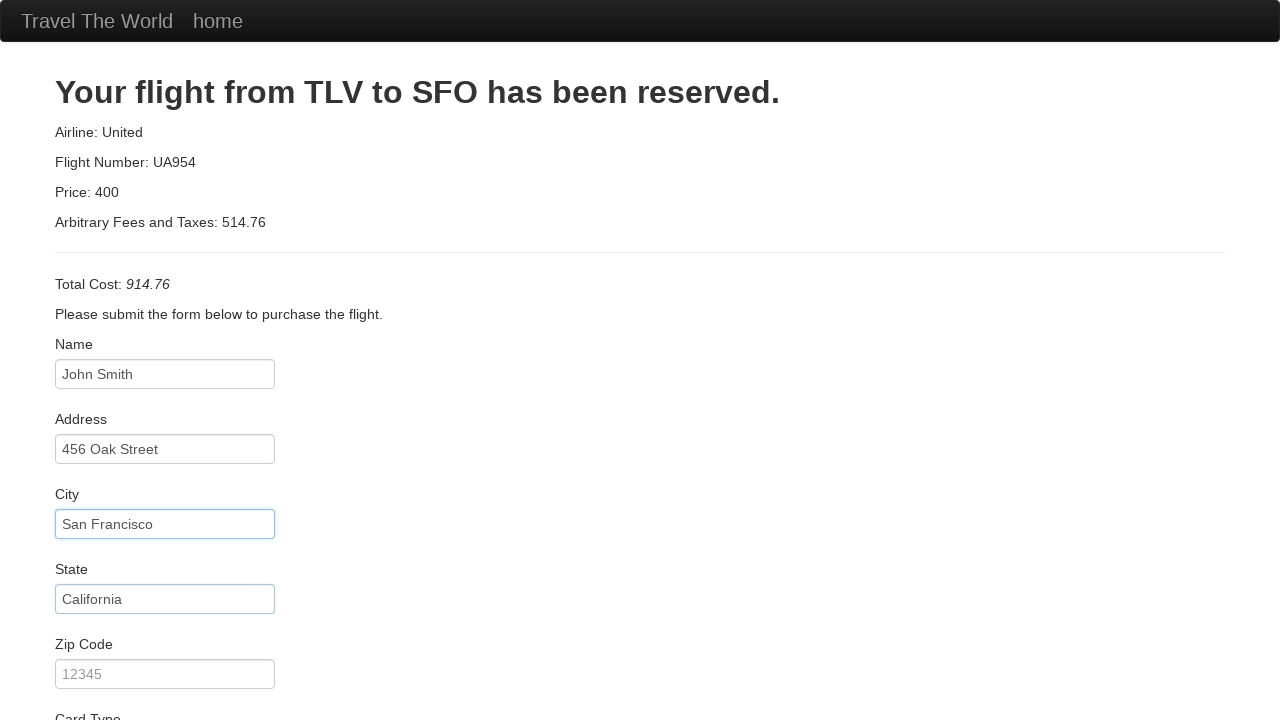

Filled zip code: 94102 on input[name='zipCode']
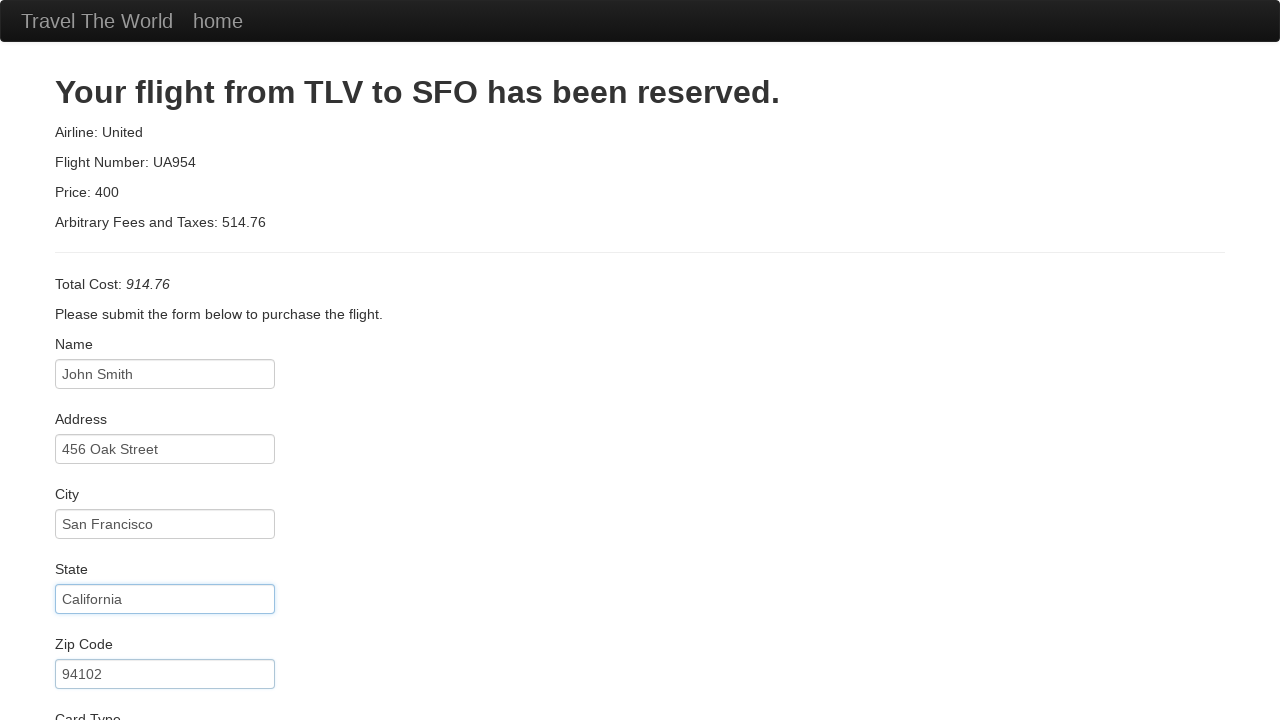

Selected card type: American Express on select[name='cardType']
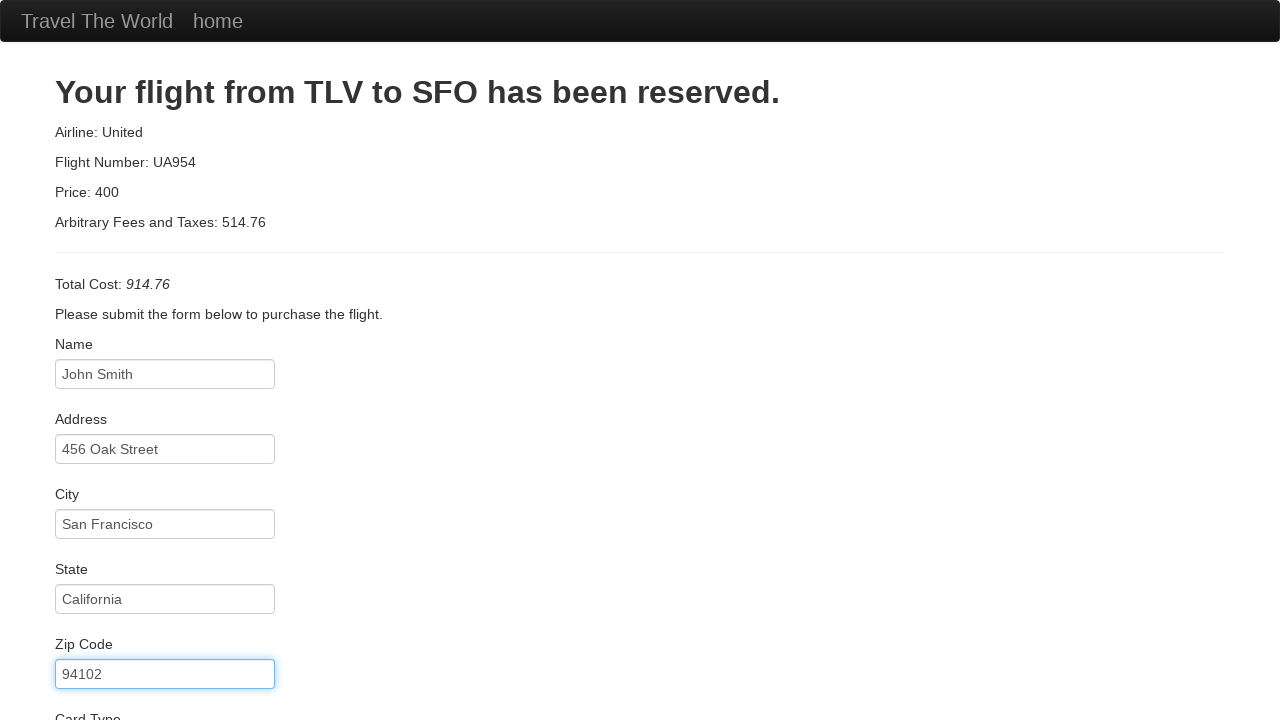

Filled credit card number on input#creditCardNumber
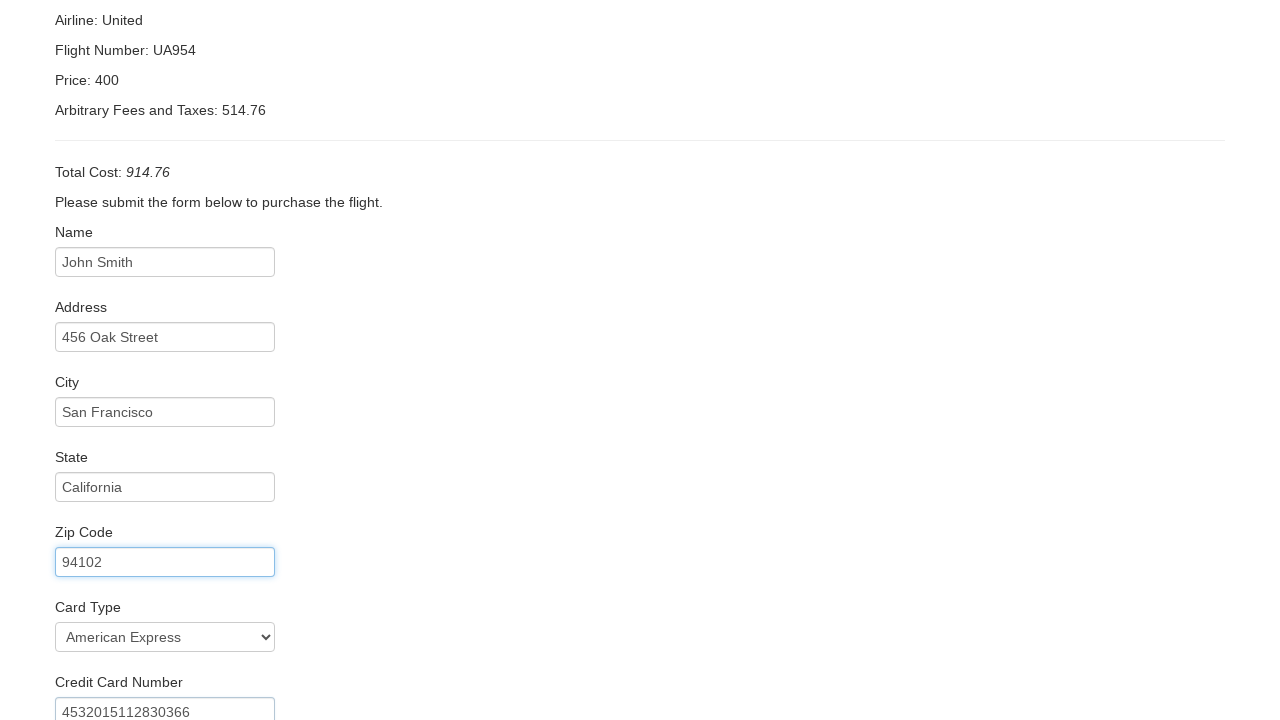

Filled credit card expiration month: 11 on input#creditCardMonth
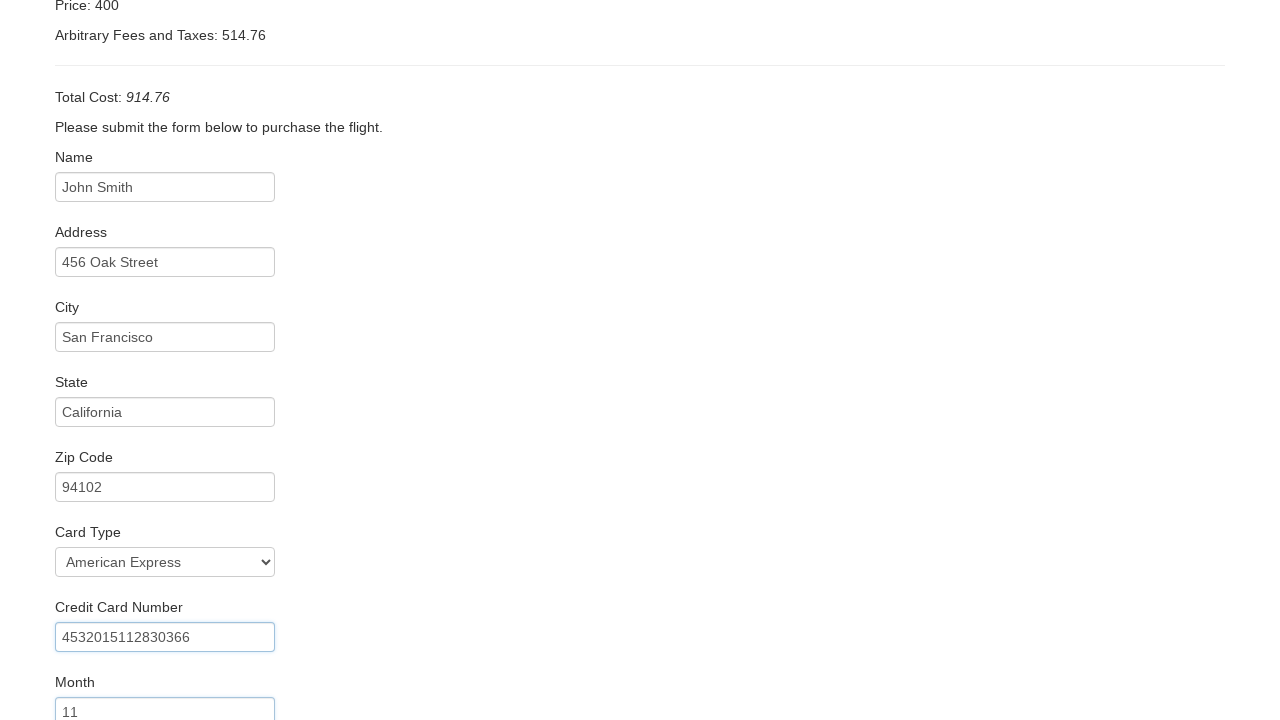

Filled credit card expiration year: 25 on input#creditCardYear
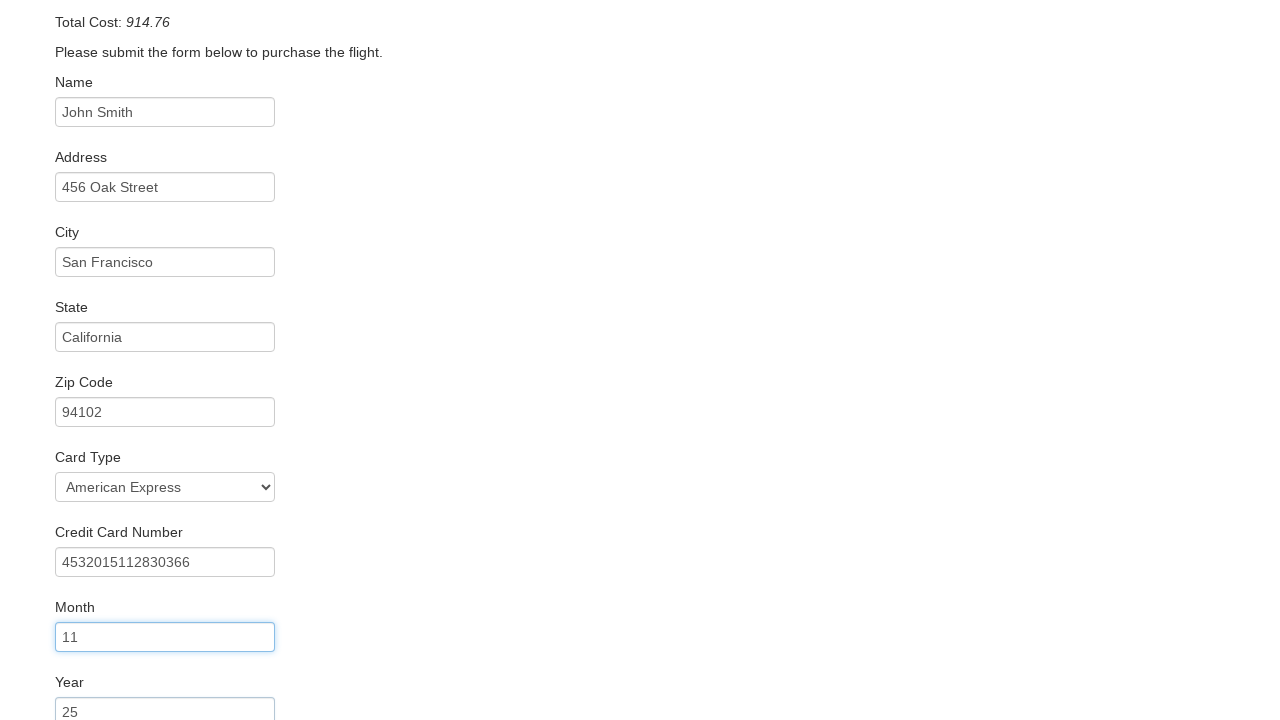

Filled name on card: John Smith on input#nameOnCard
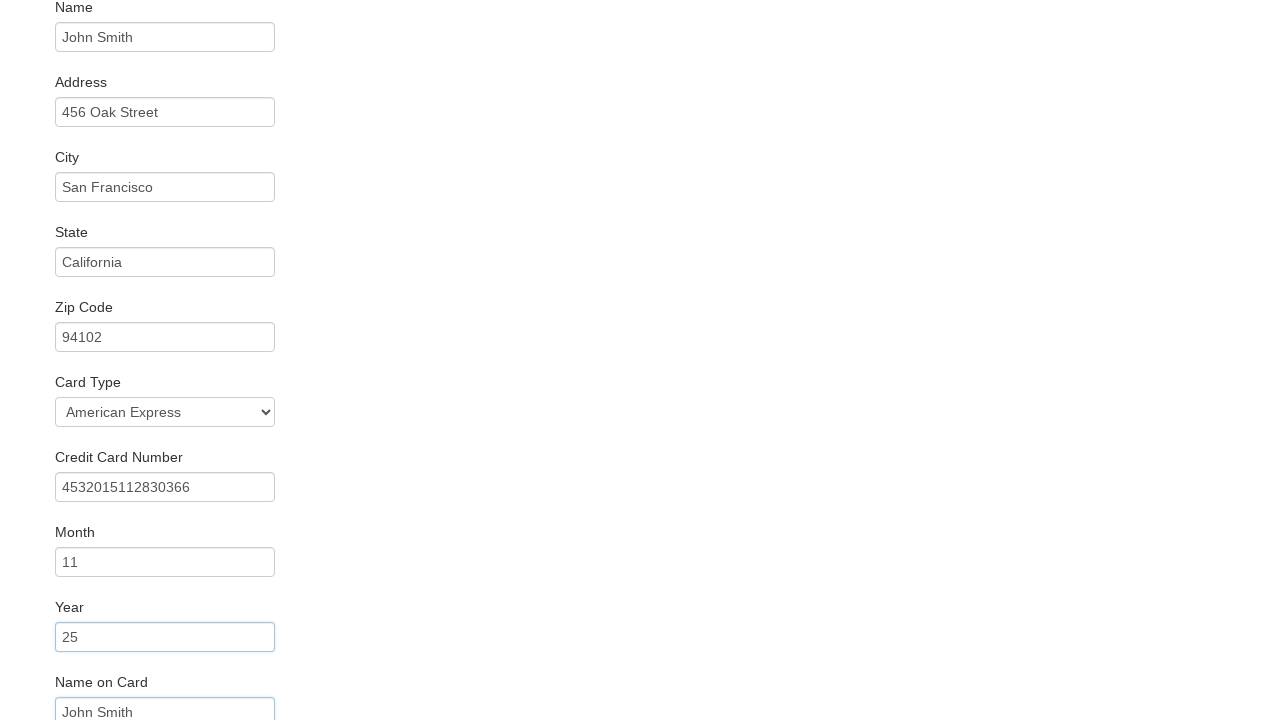

Checked 'Remember me' checkbox at (640, 652) on label.checkbox
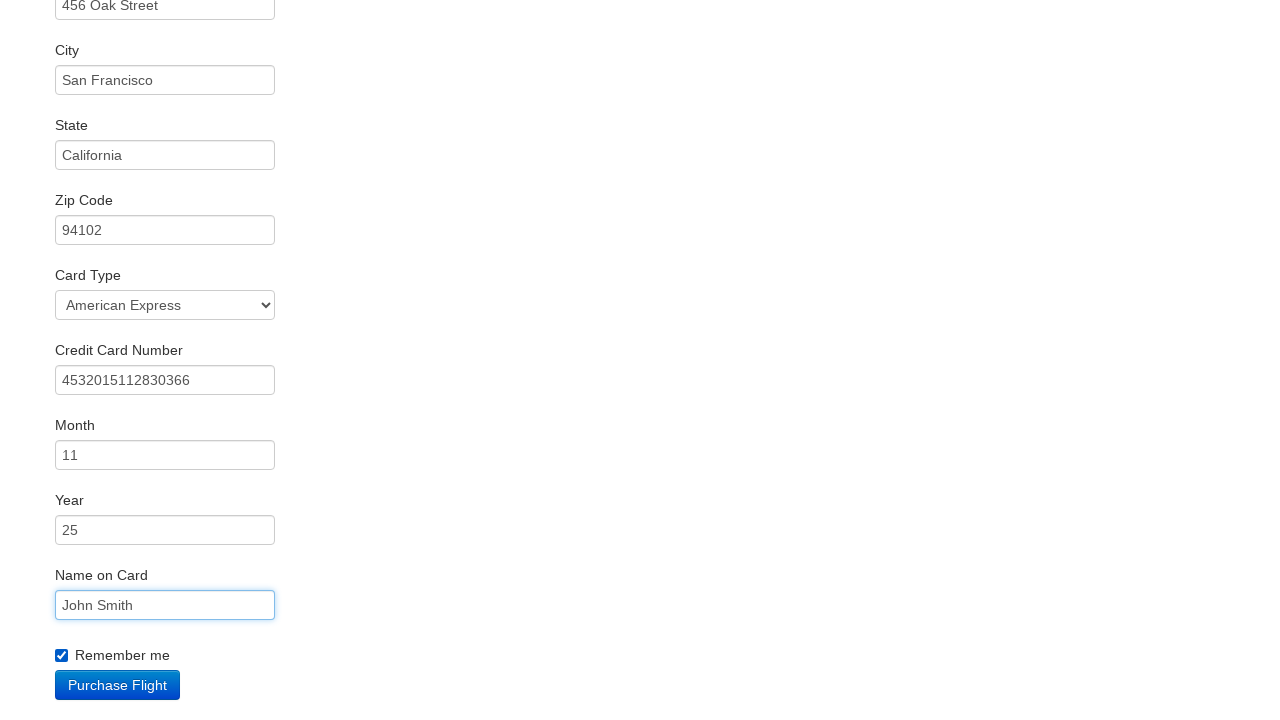

Clicked 'Purchase Flight' button to complete booking at (118, 685) on input.btn.btn-primary
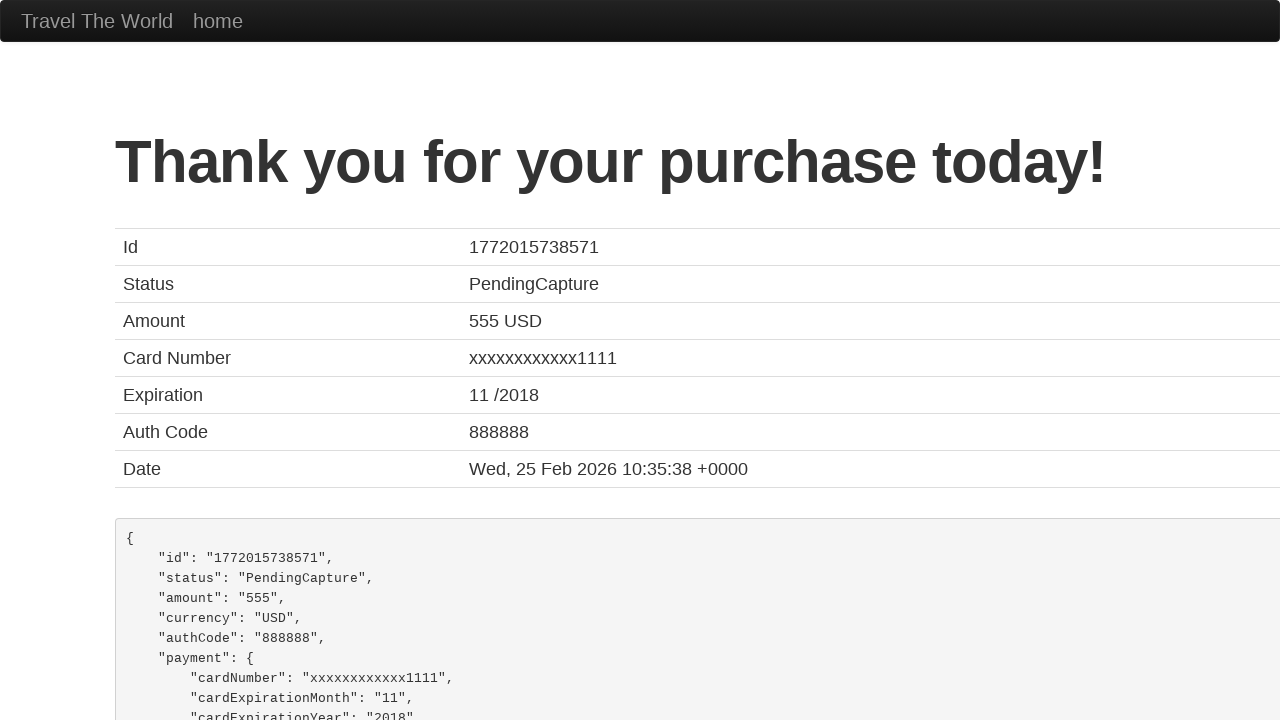

Flight booking completed successfully - confirmation page displayed
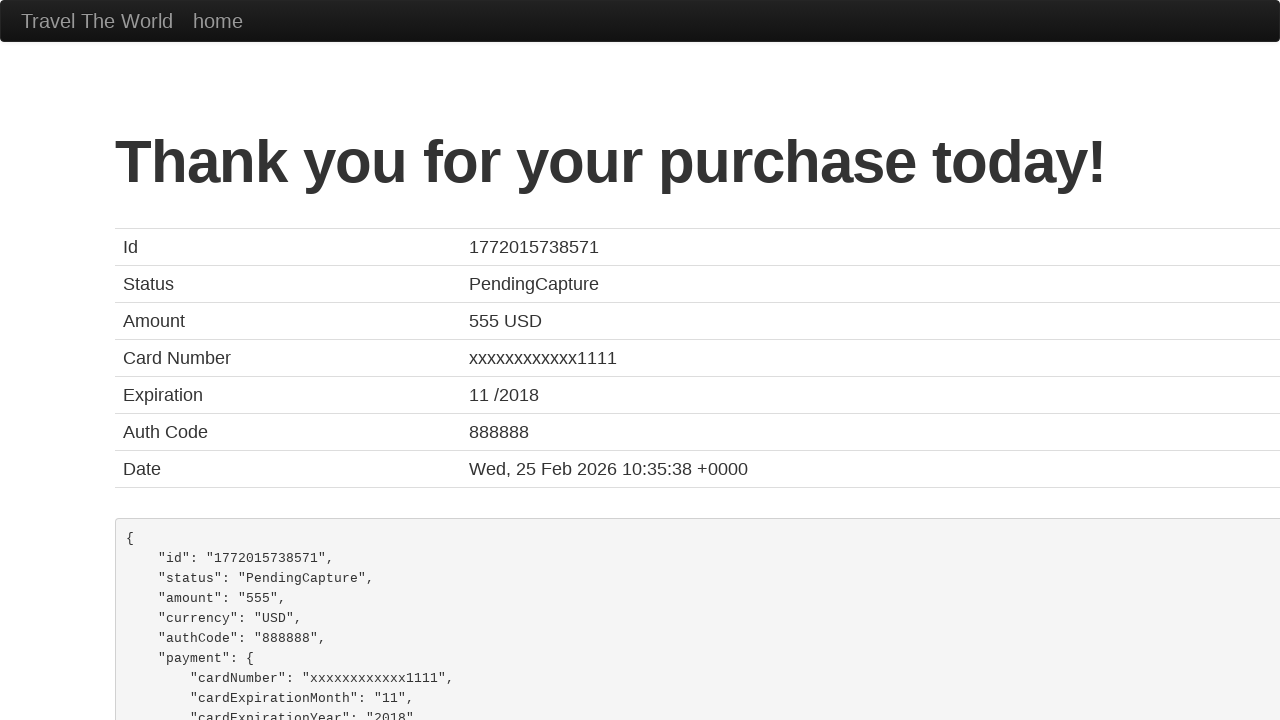

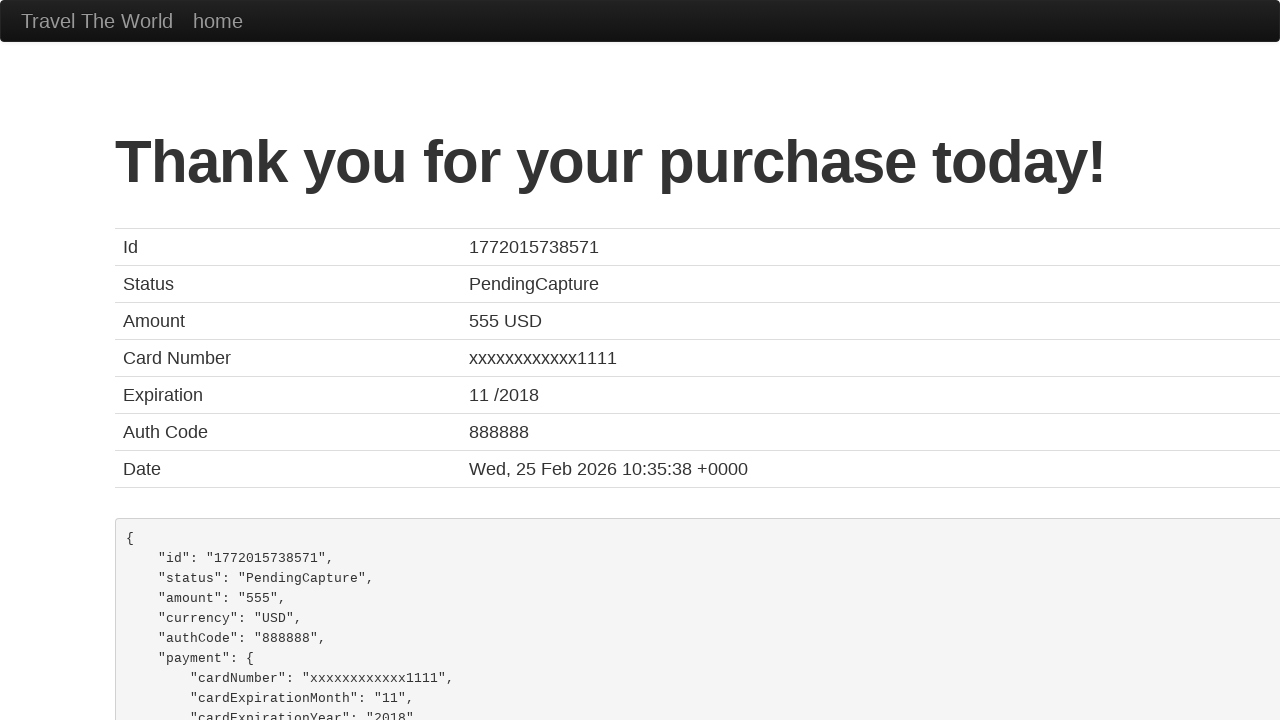